Navigates to a vegetable shopping site and verifies that product names with specific CSS selector are displayed

Starting URL: https://rahulshettyacademy.com/seleniumPractise/#/

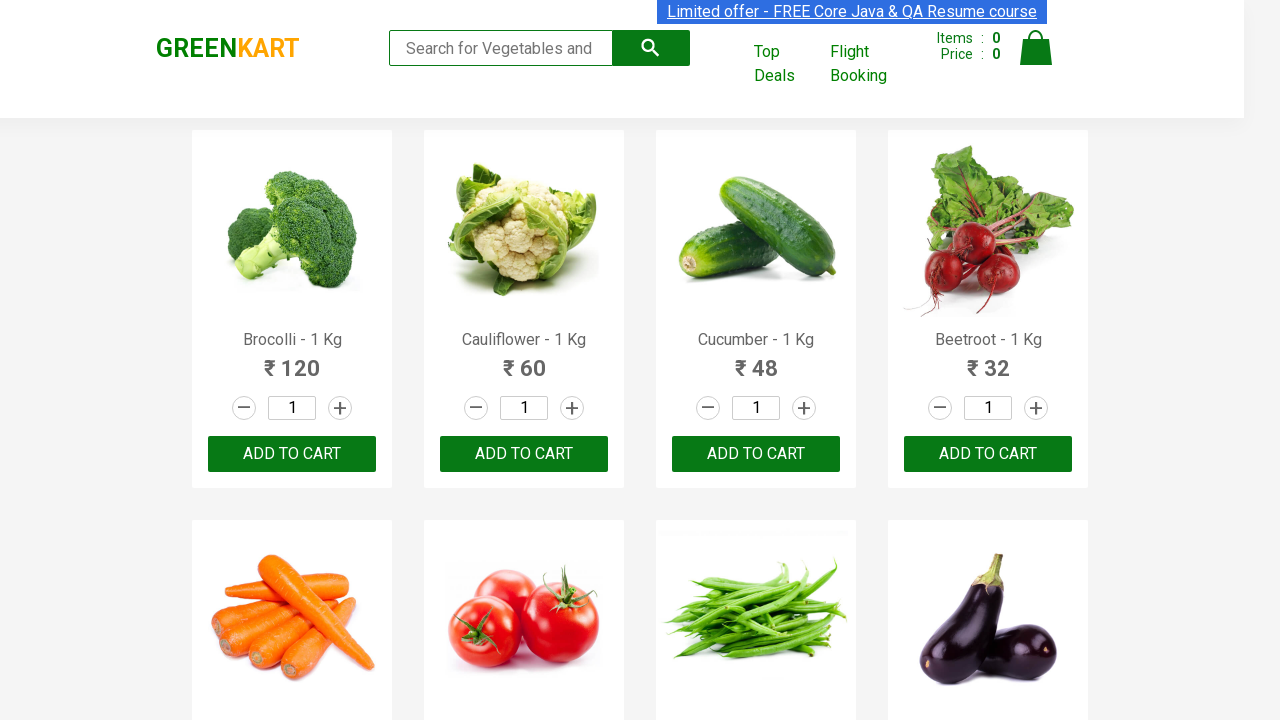

Waited for product names to load with selector h4[class='product-name']
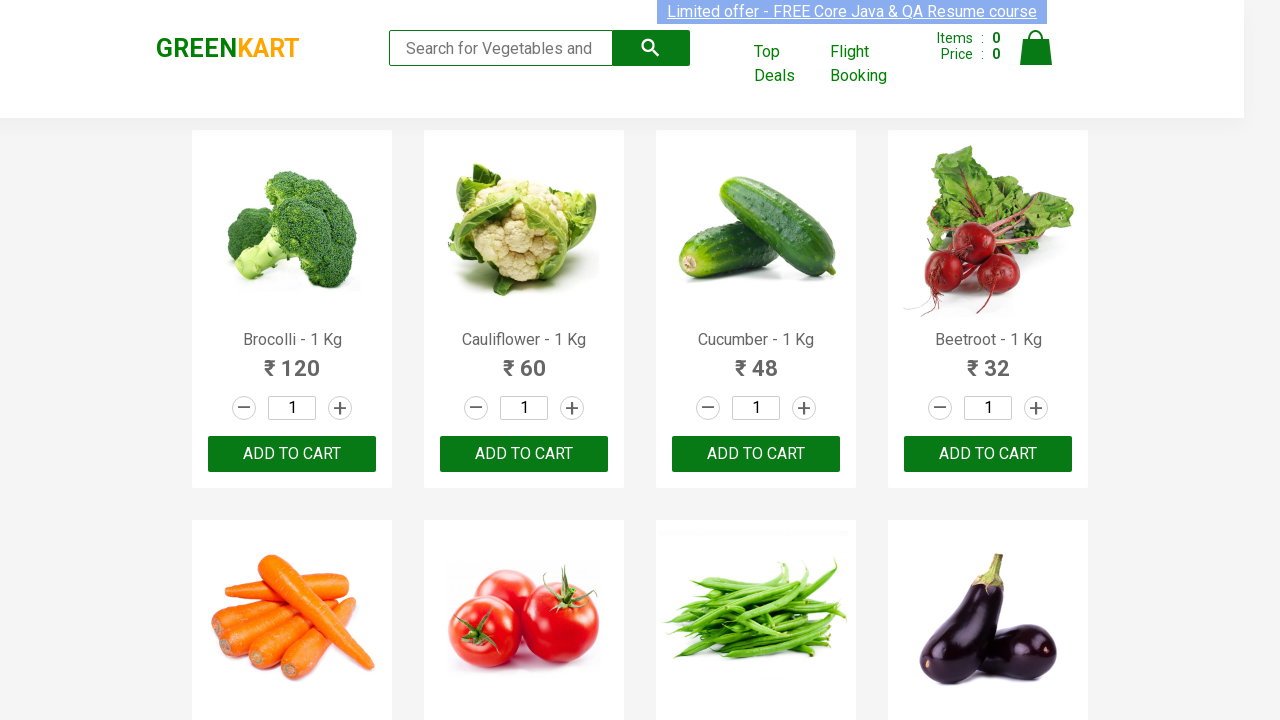

Retrieved all product name elements from the vegetable shopping site
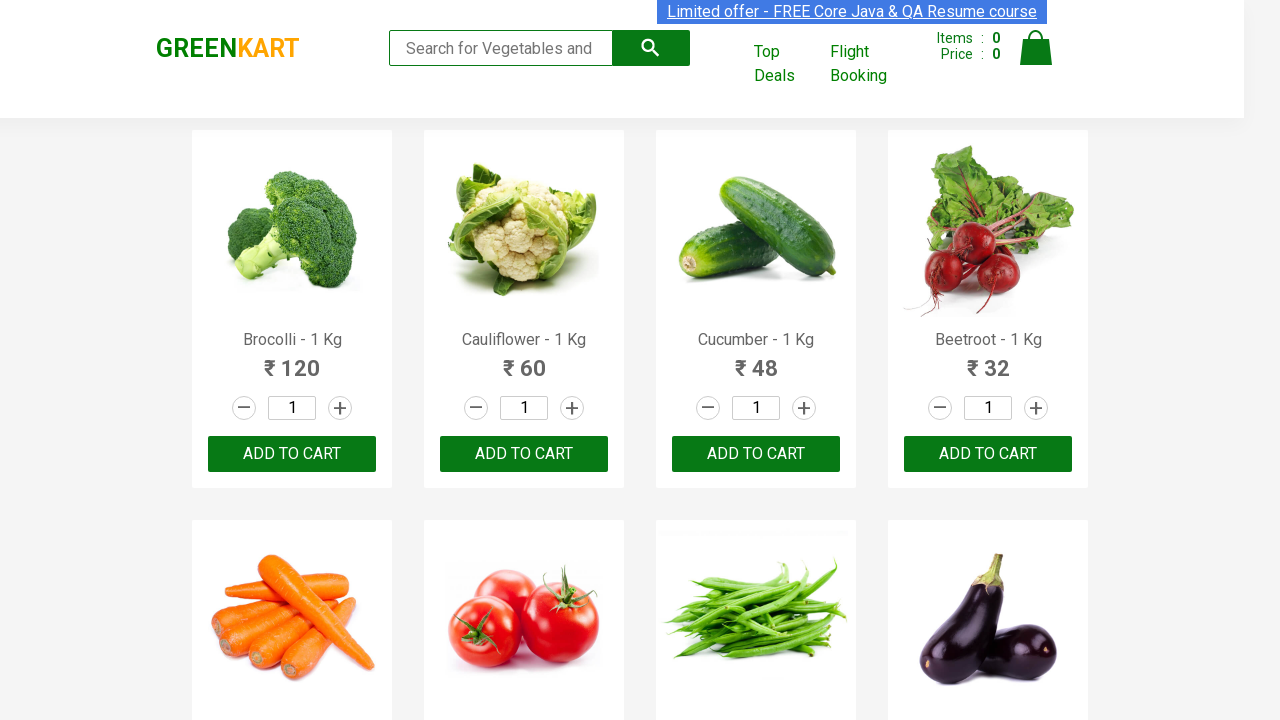

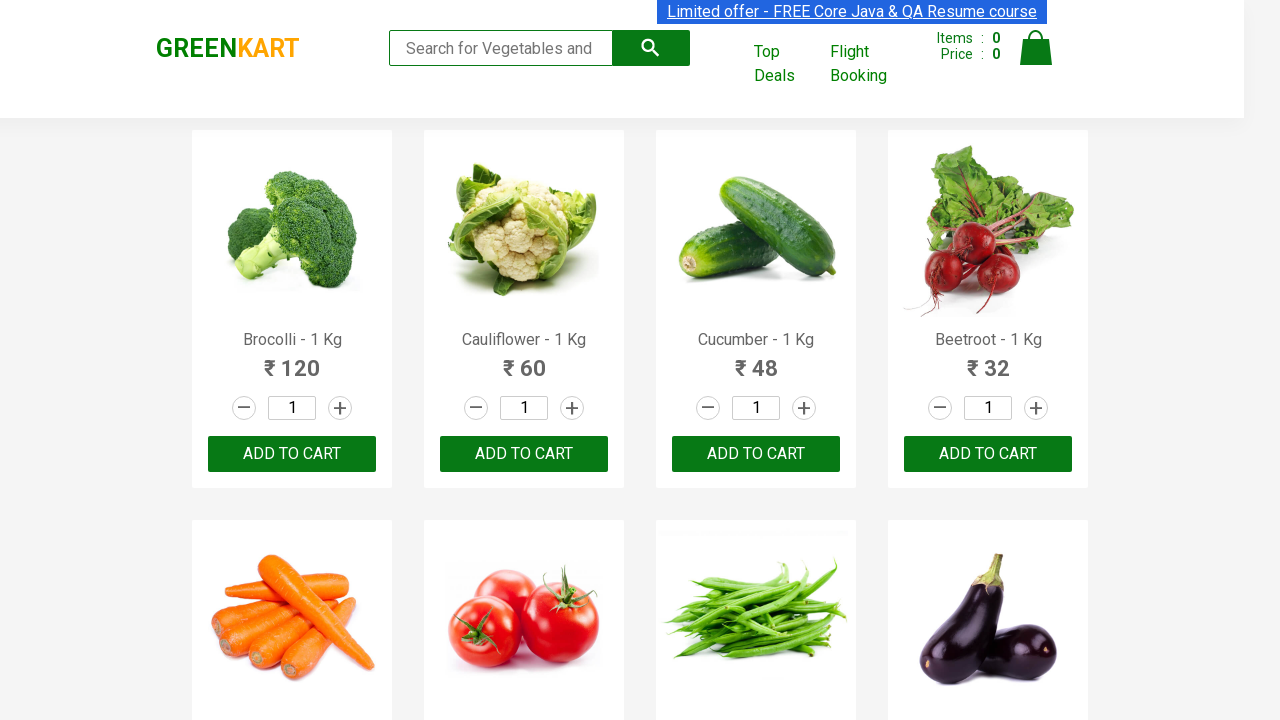